Tests right-click (context menu) functionality by performing a context click on a button element

Starting URL: https://swisnl.github.io/jQuery-contextMenu/demo.html

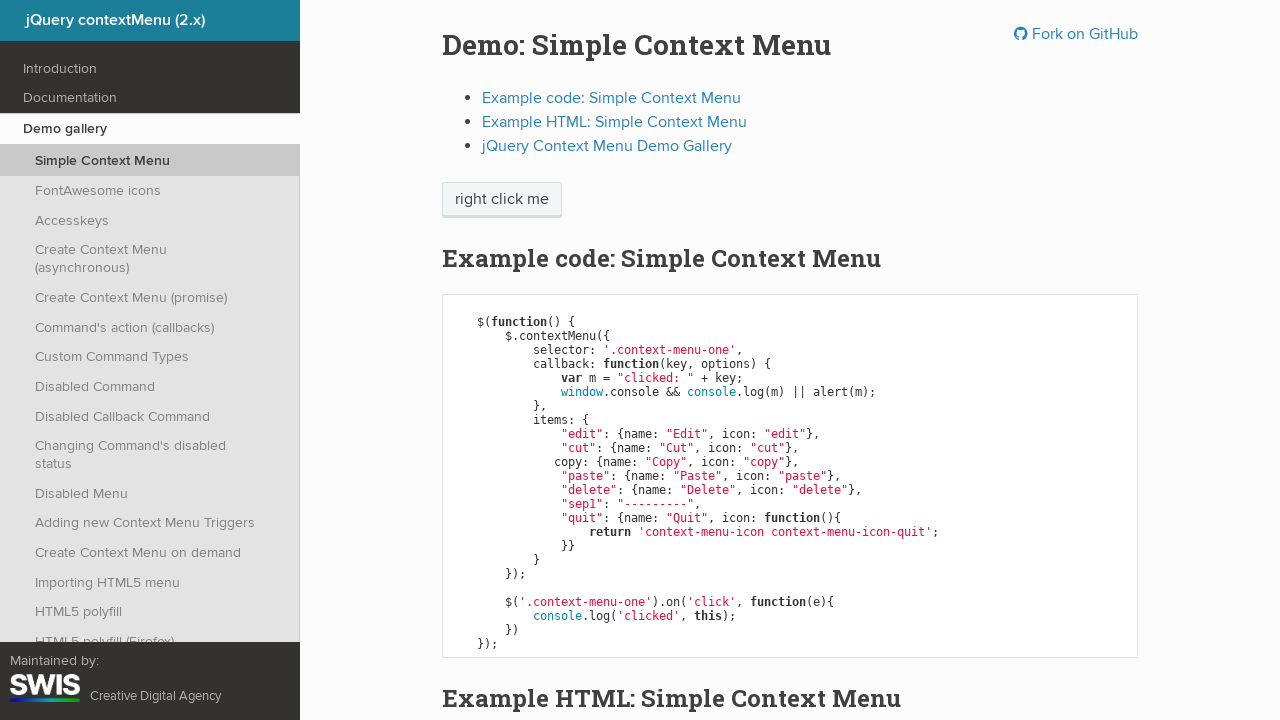

Navigated to jQuery contextMenu demo page
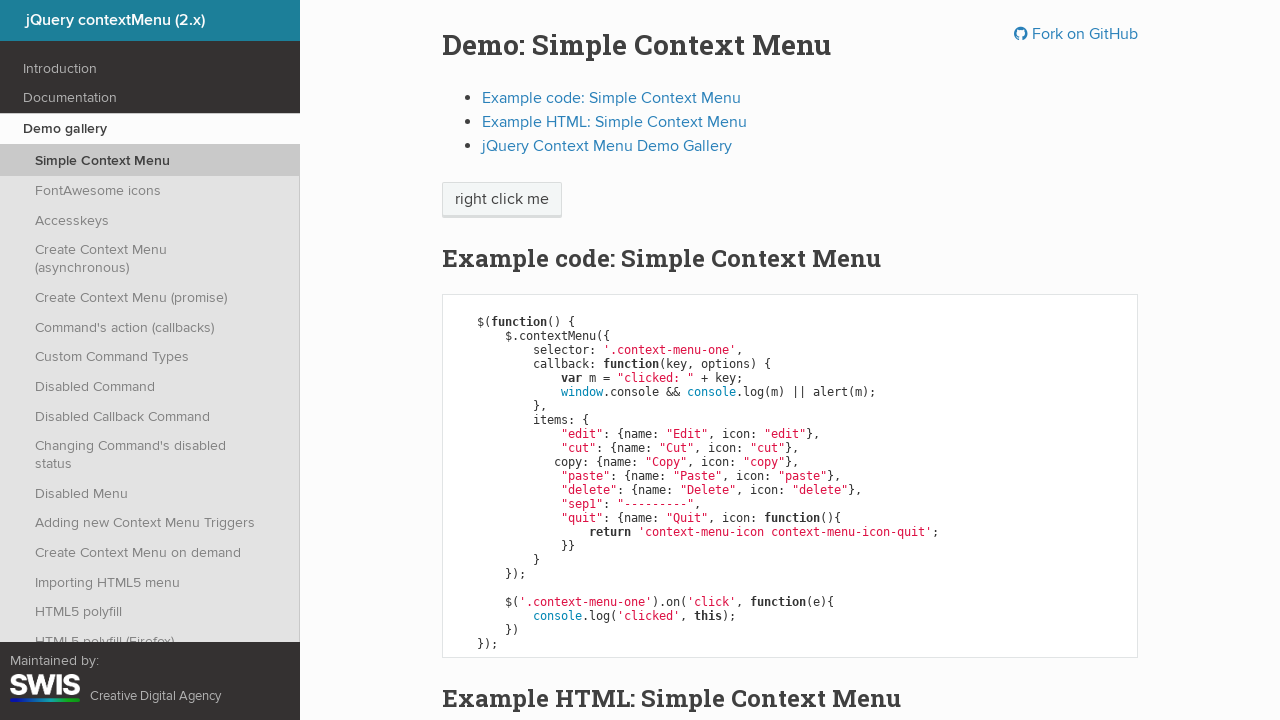

Right-clicked on 'right click me' button to trigger context menu at (502, 200) on //span[text()='right click me']
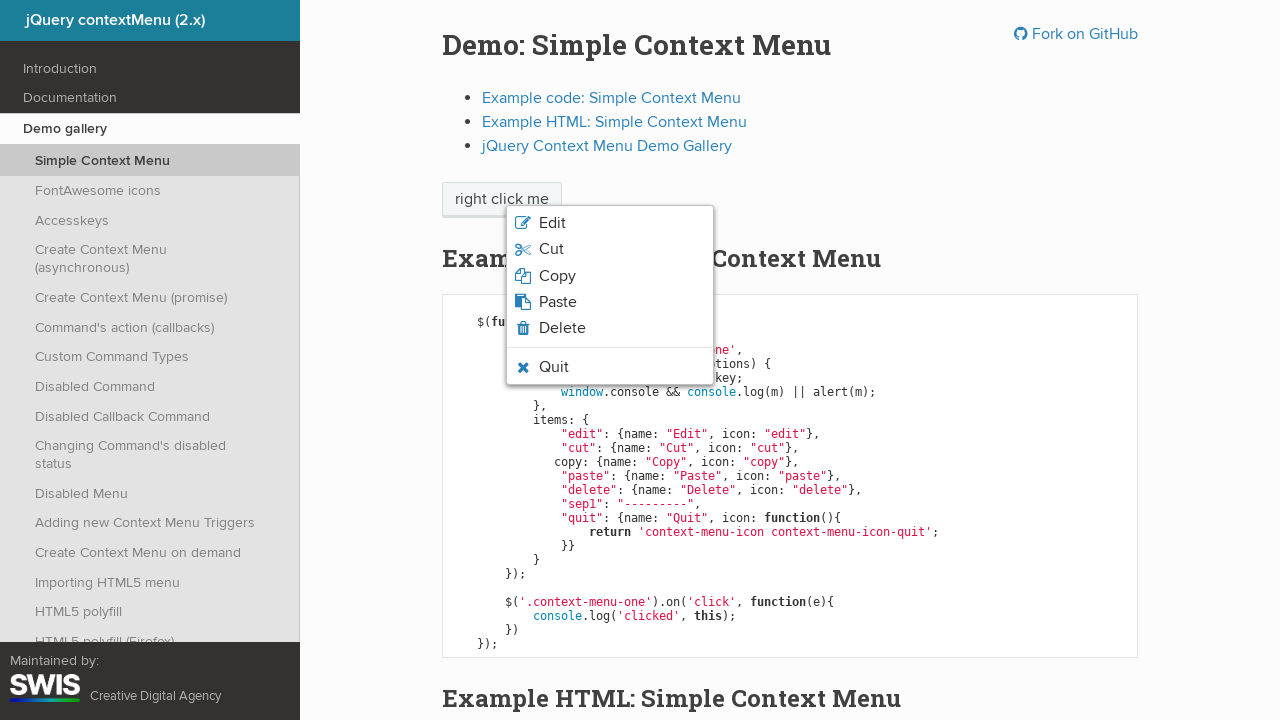

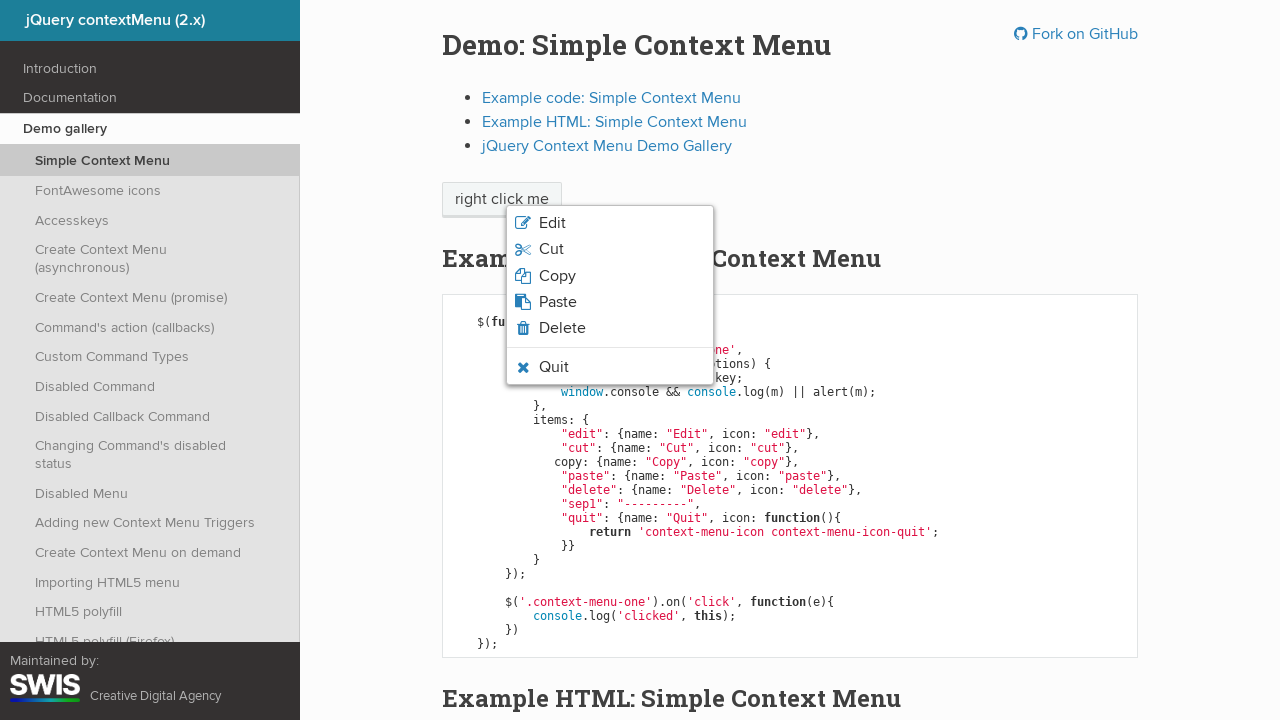